Tests hover functionality on user profile images, verifying that hovering reveals user names and that clicking profile links navigates to user pages. Tests three different user profiles sequentially.

Starting URL: http://the-internet.herokuapp.com/hovers

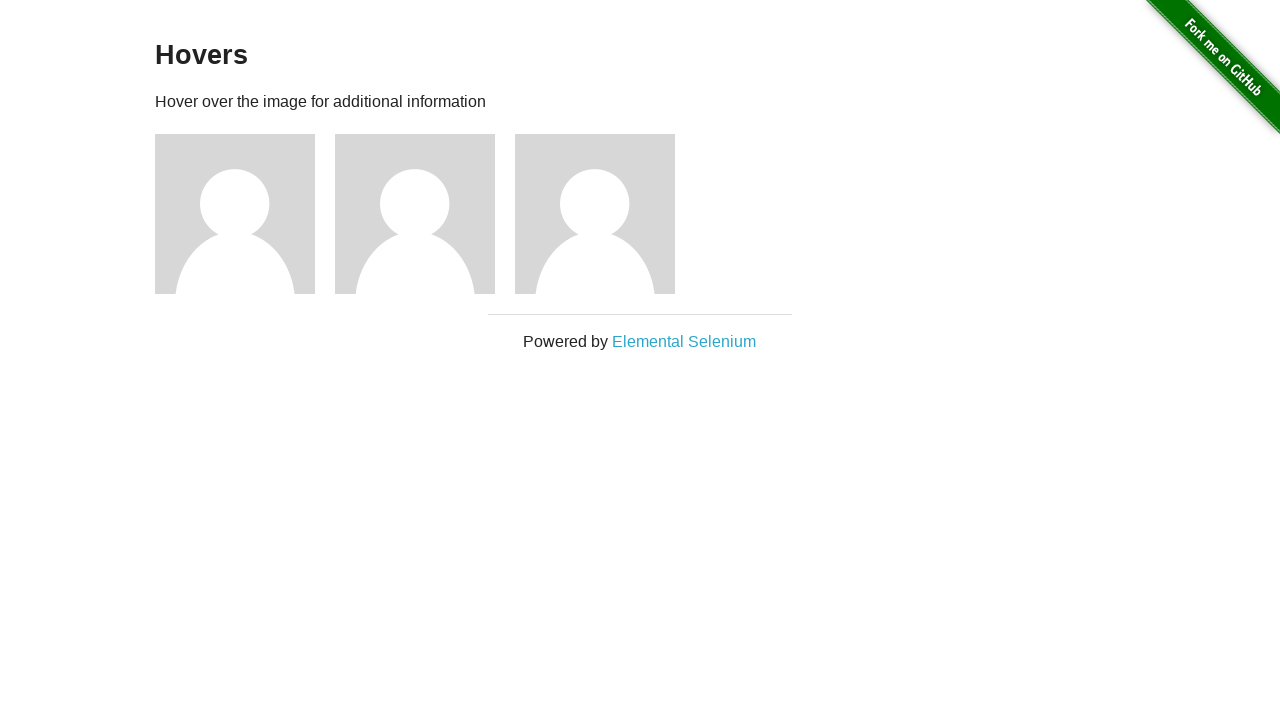

Hovered over user 1 profile image at (245, 214) on xpath=//descendant::div[@class='figure'][1]
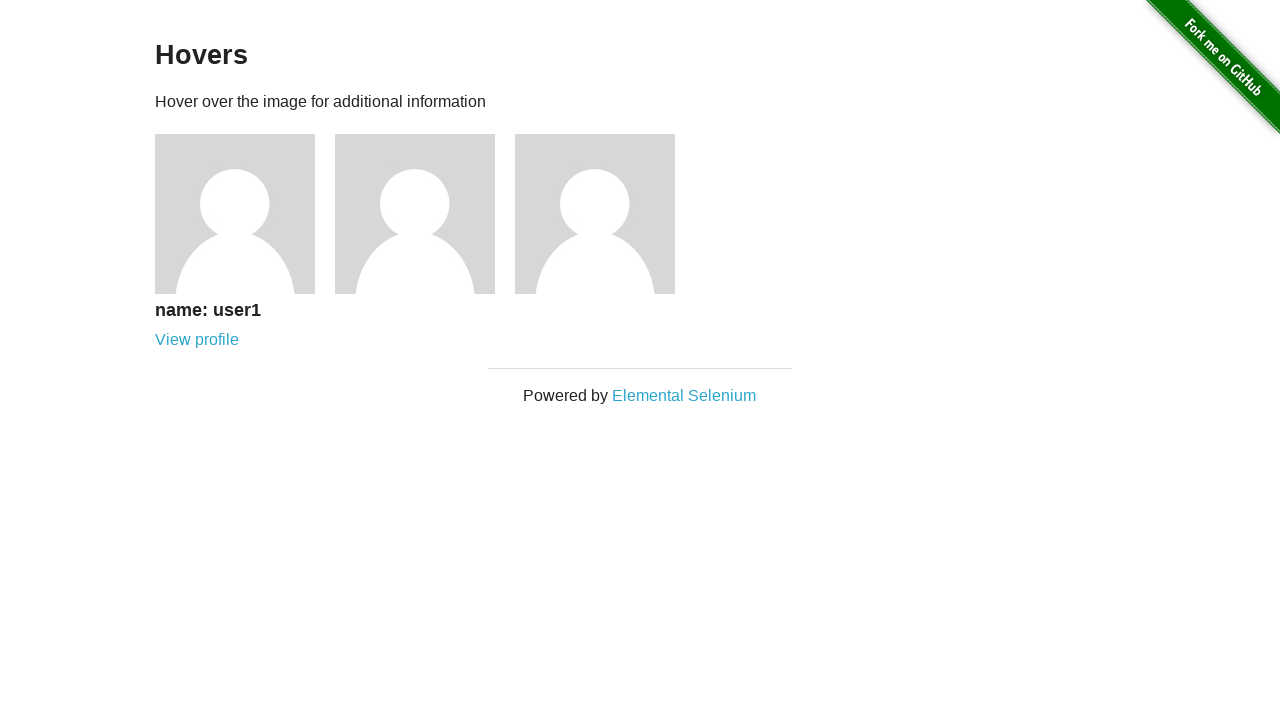

User 1 name revealed after hover
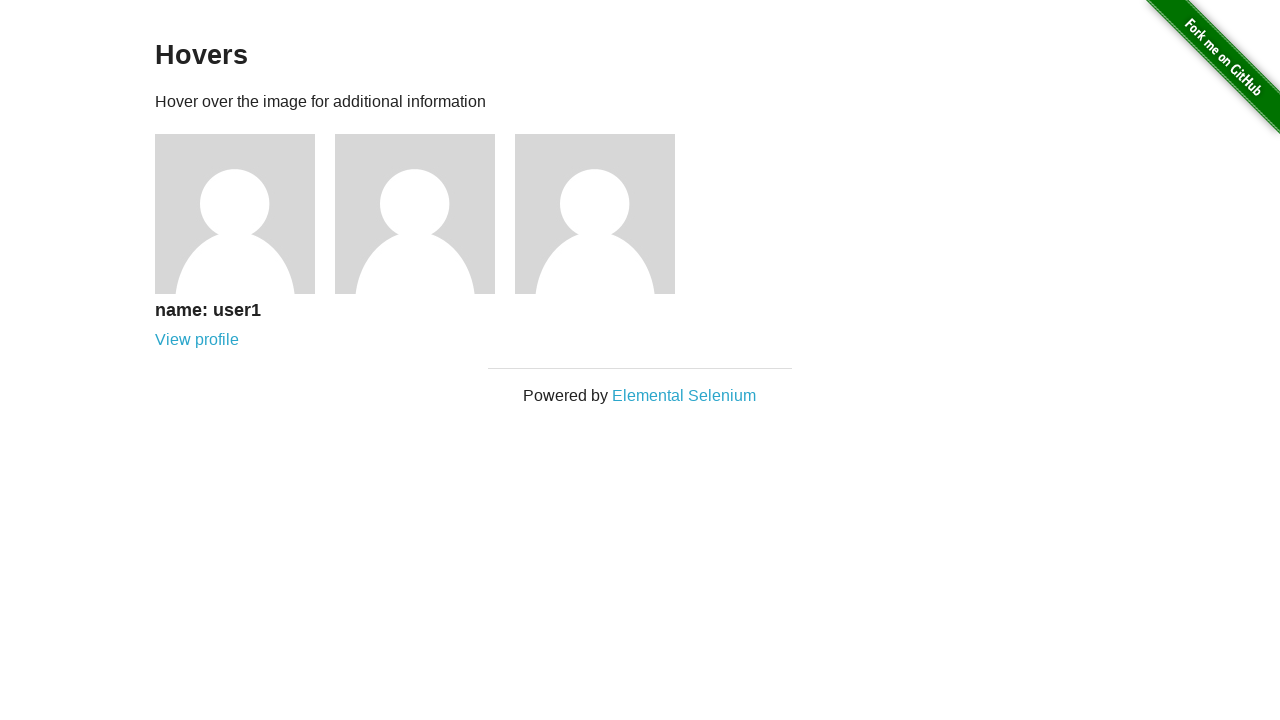

Clicked user 1 profile link at (197, 340) on a[href='/users/1']
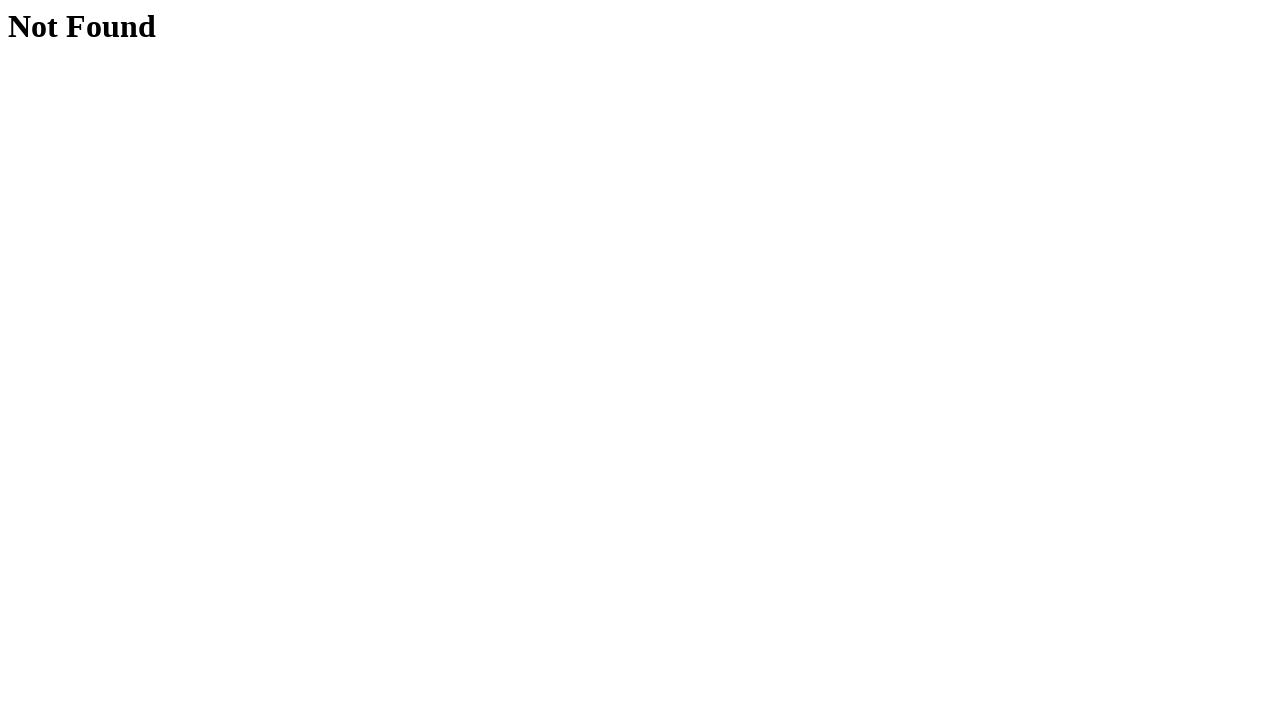

Navigated to user 1 page and received 'Not Found' response
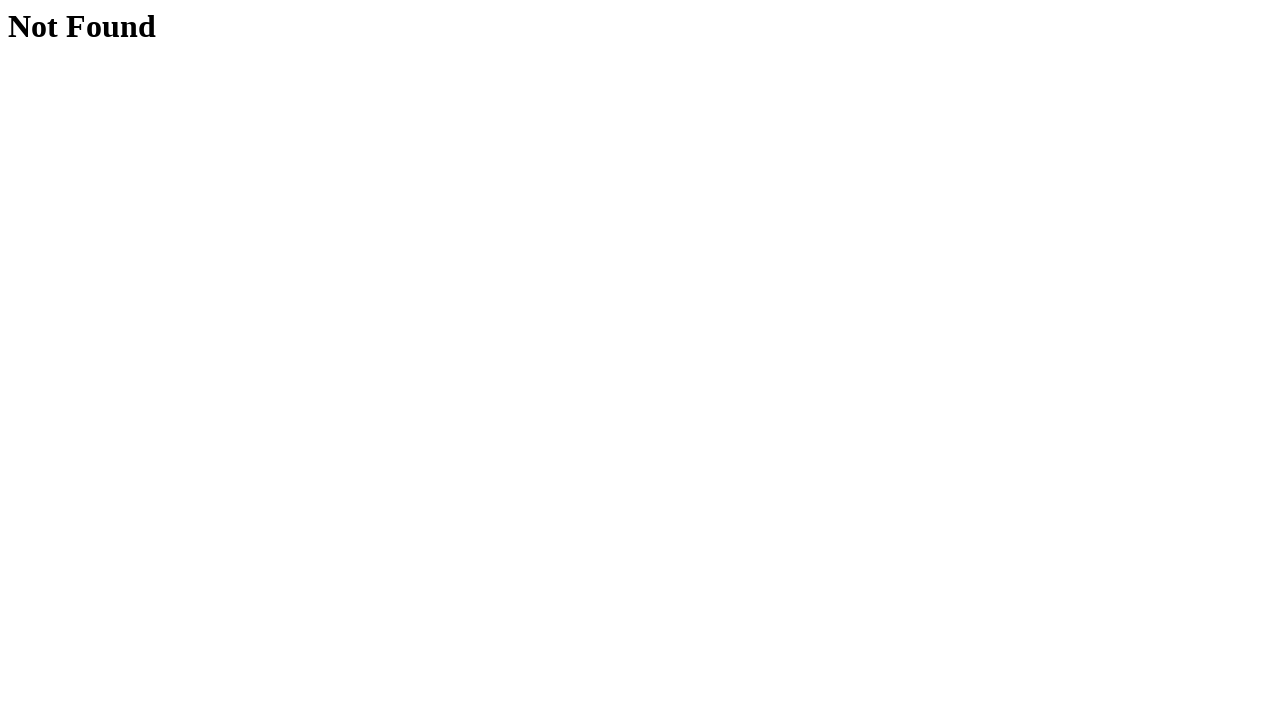

Navigated back to hovers page
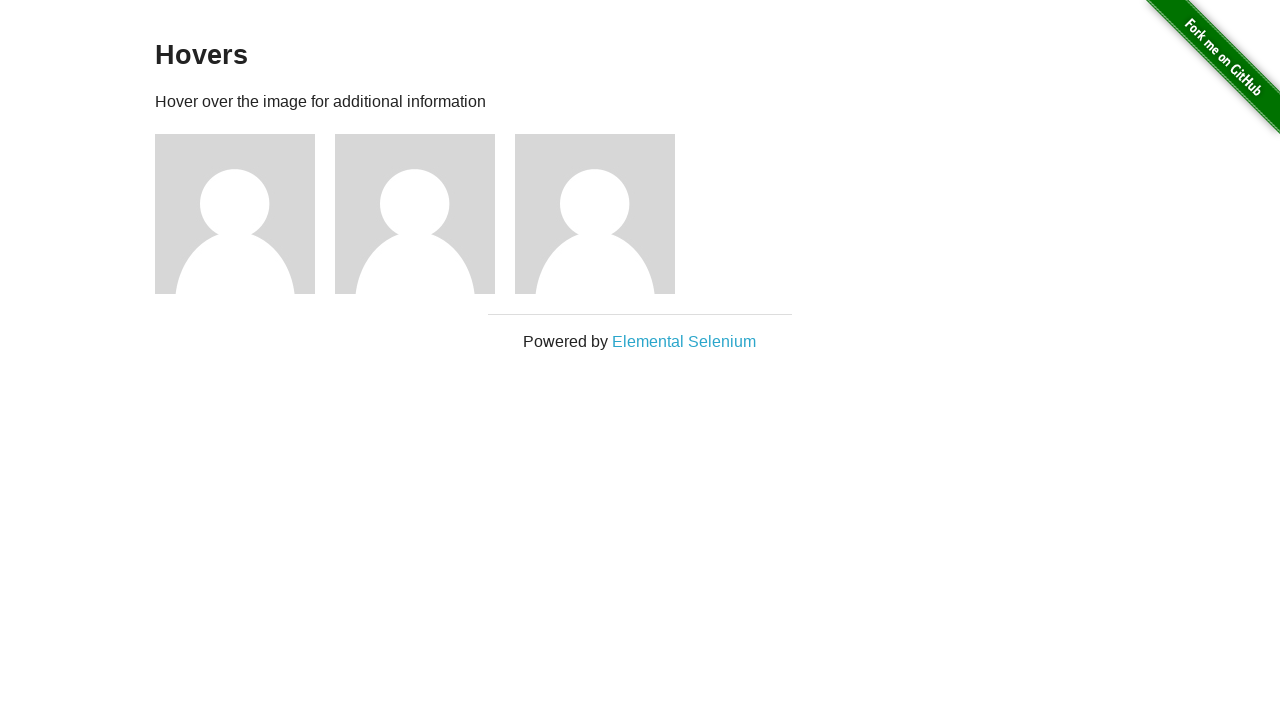

Hovered over user 2 profile image at (425, 214) on xpath=//descendant::div[@class='figure'][2]
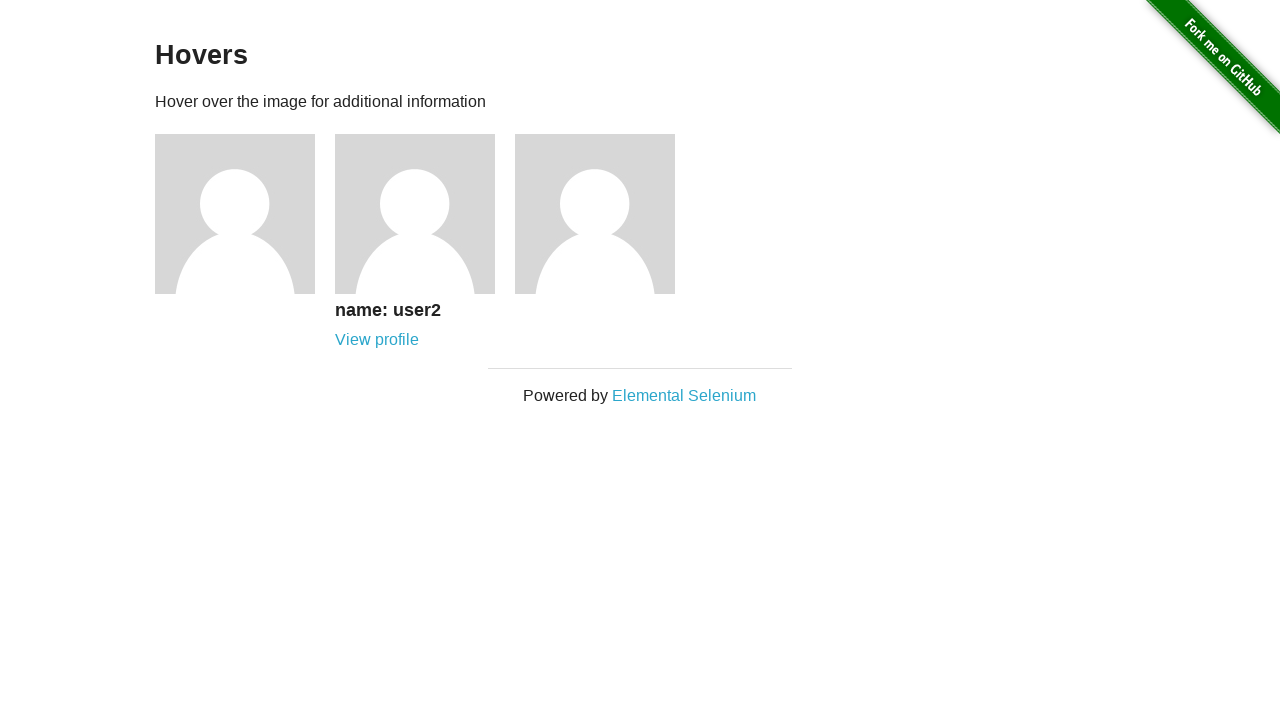

User 2 name revealed after hover
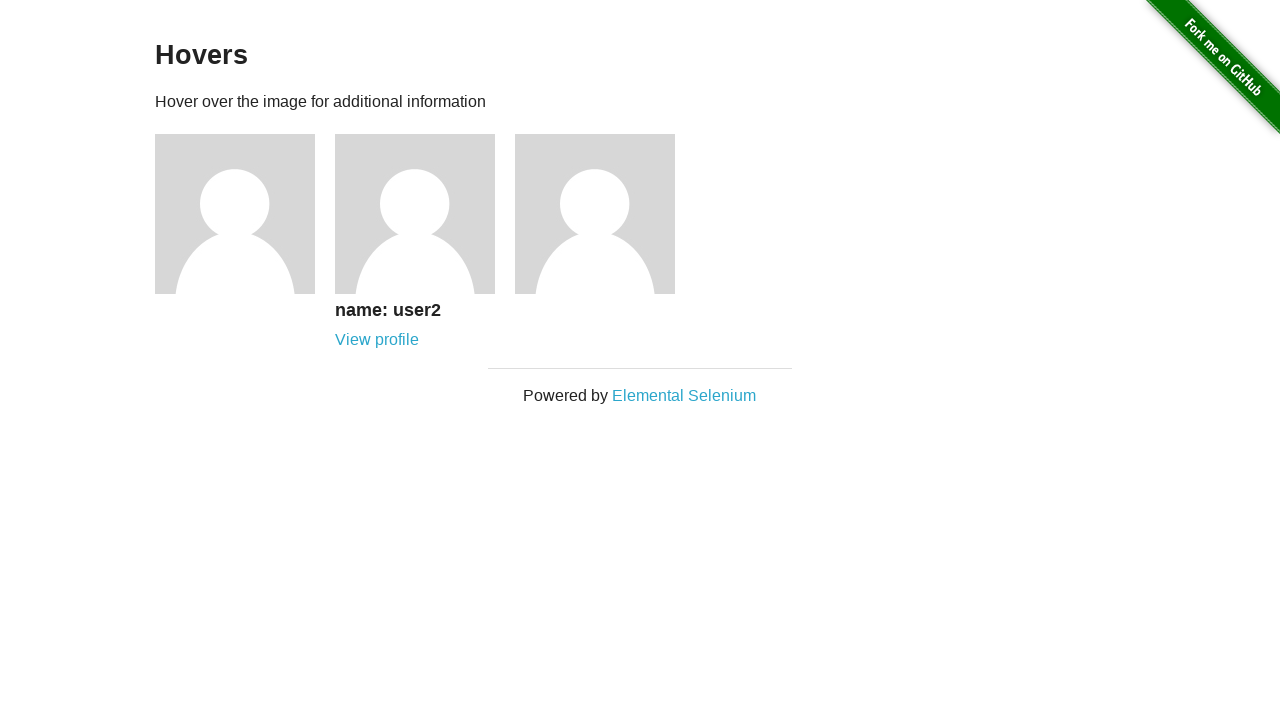

Clicked user 2 profile link at (377, 340) on a[href='/users/2']
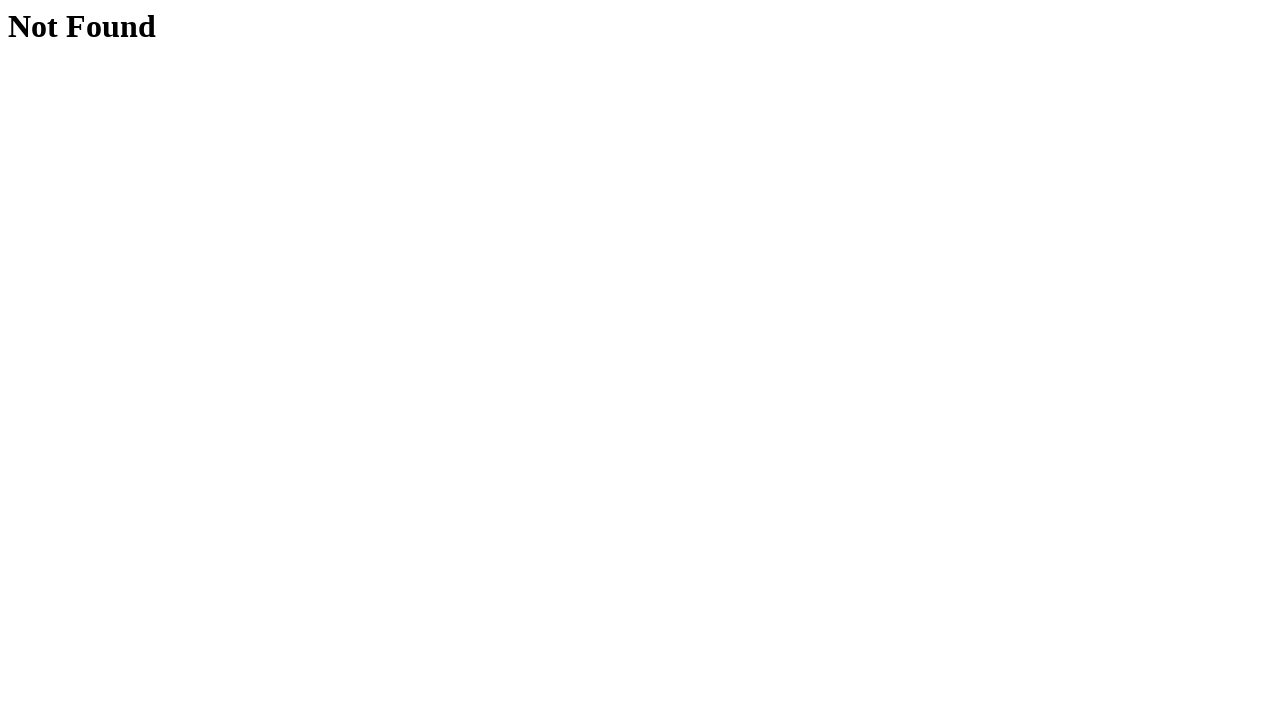

Navigated to user 2 page and received 'Not Found' response
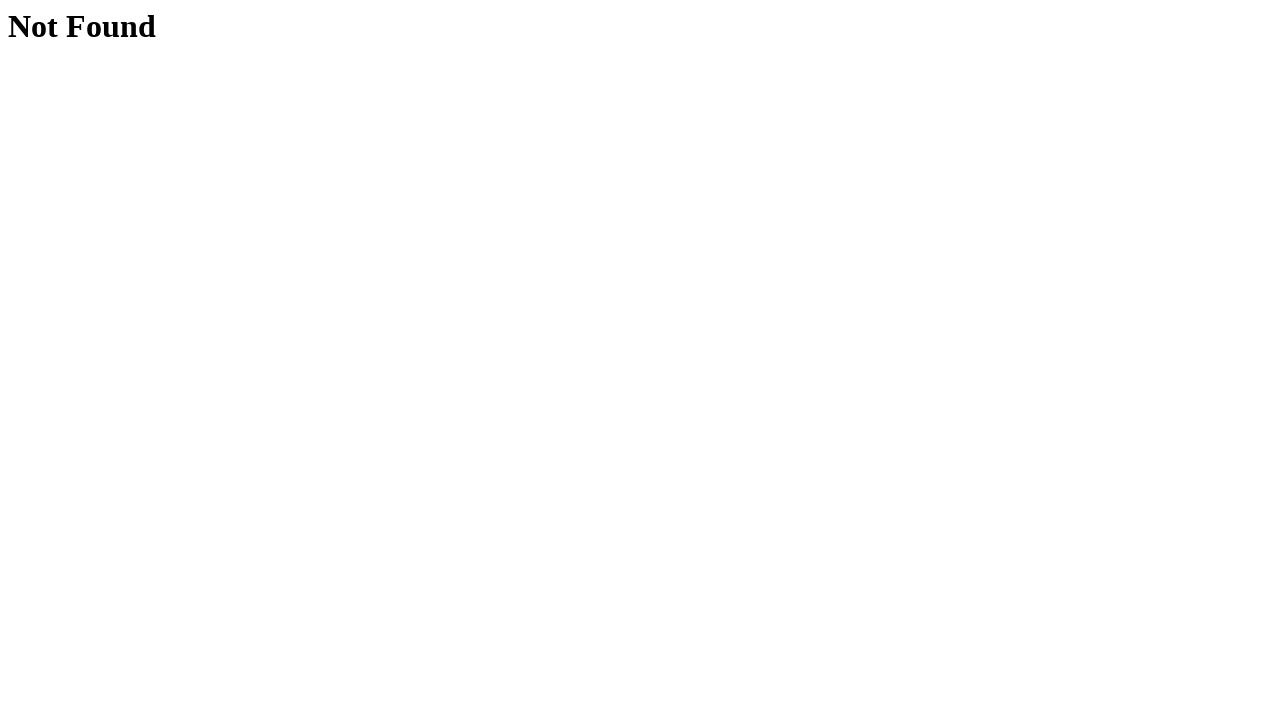

Navigated back to hovers page
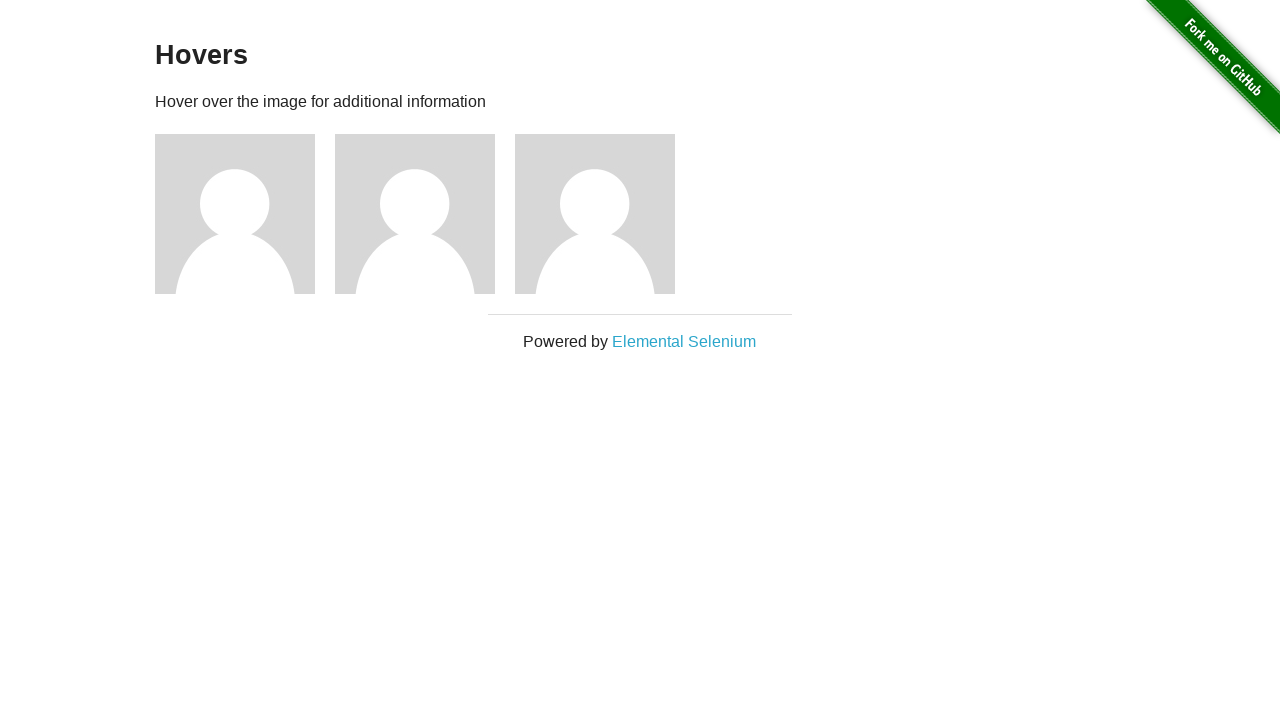

Hovered over user 3 profile image at (605, 214) on xpath=//descendant::div[@class='figure'][3]
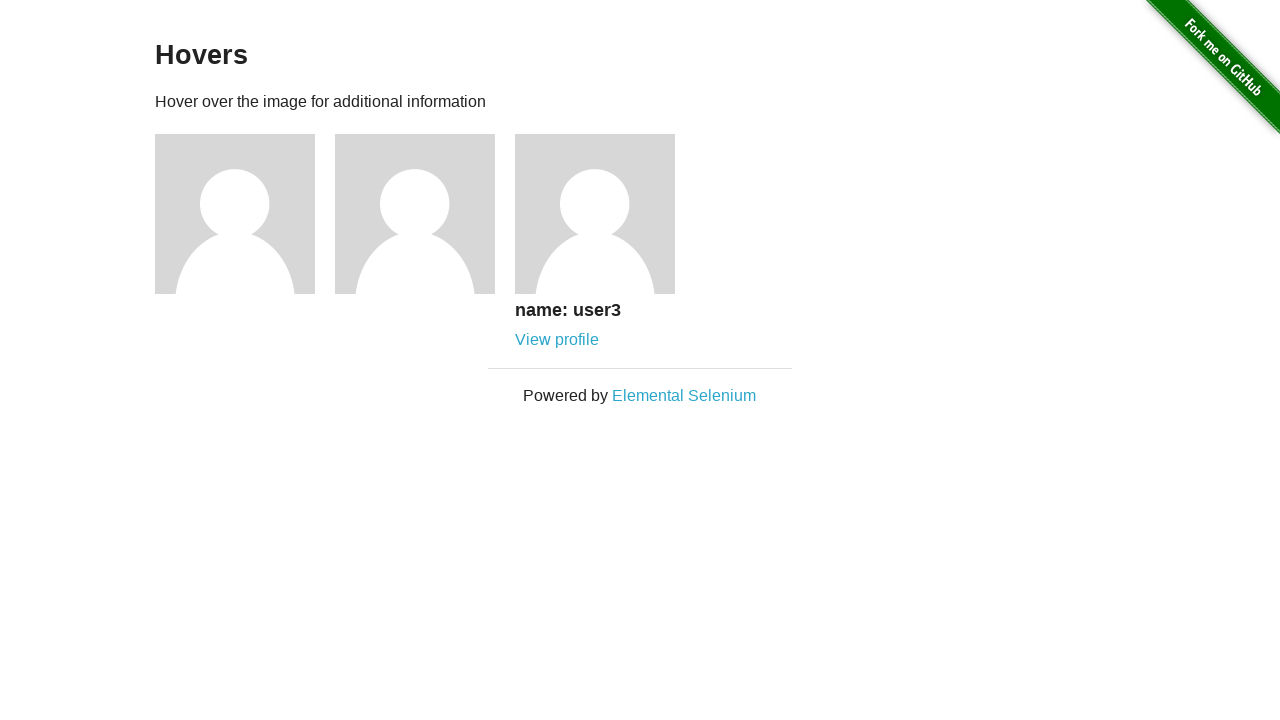

User 3 name revealed after hover
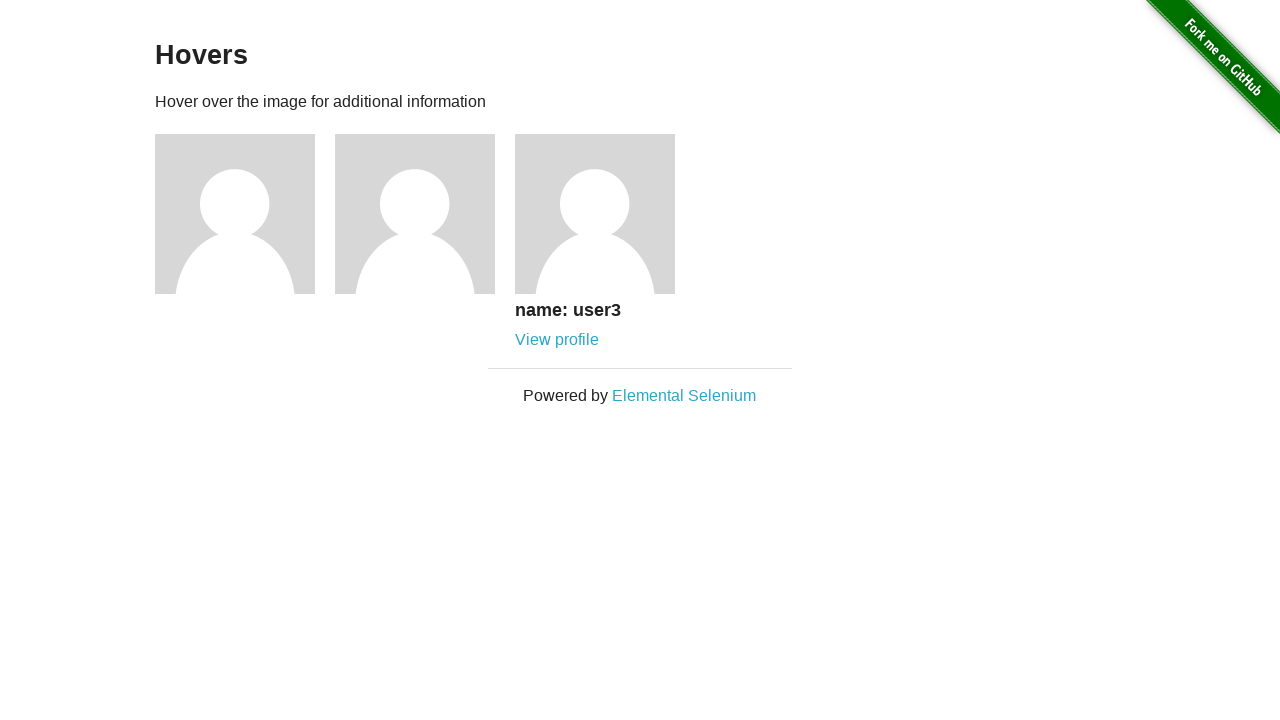

Clicked user 3 profile link at (557, 340) on a[href='/users/3']
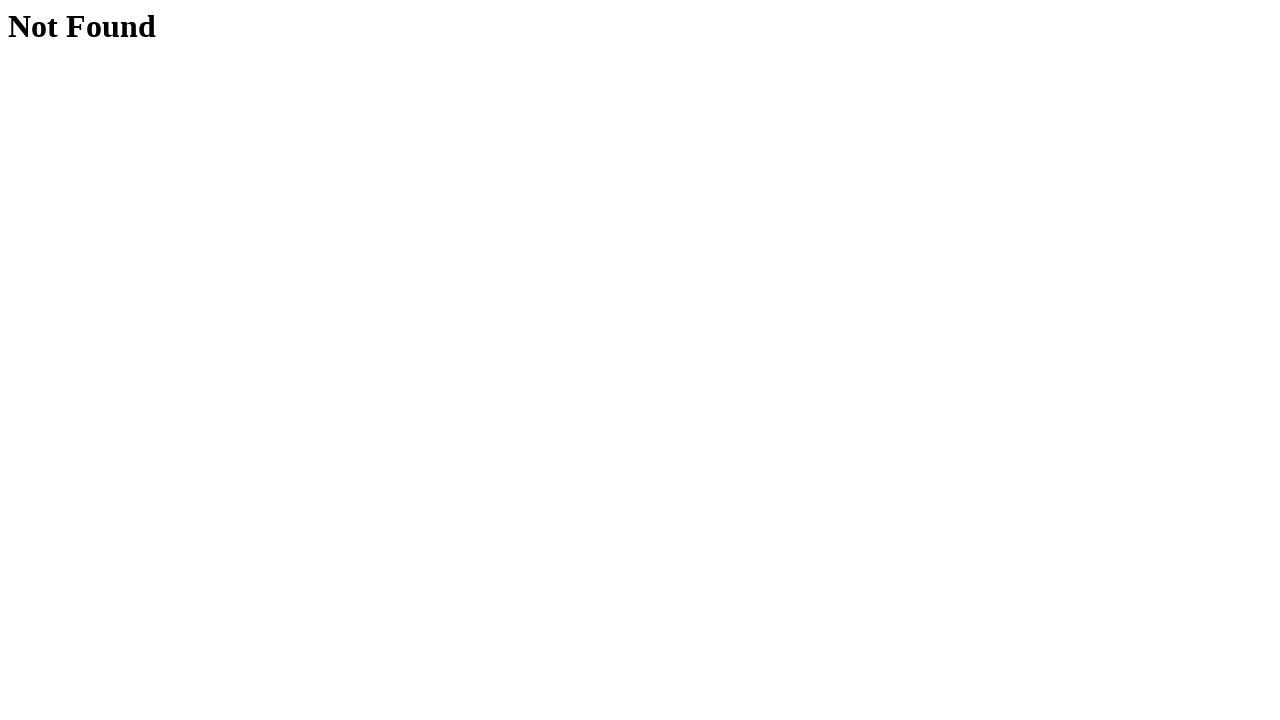

Navigated to user 3 page and received 'Not Found' response
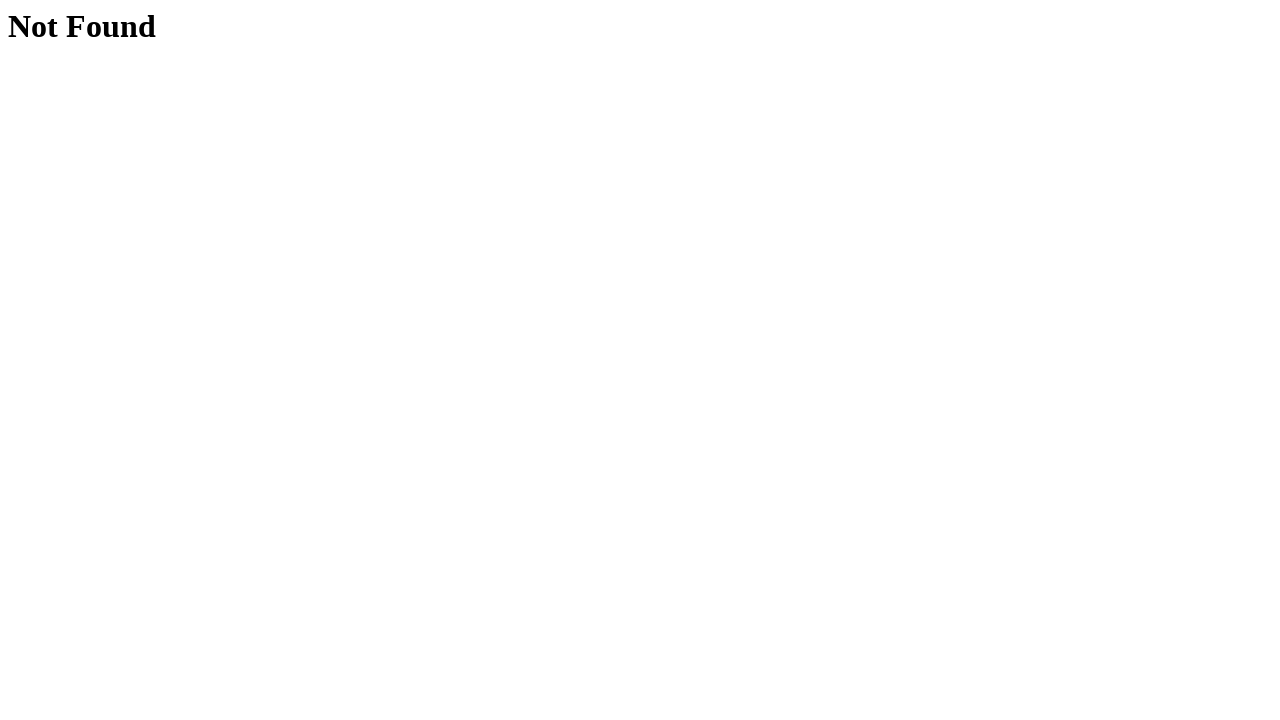

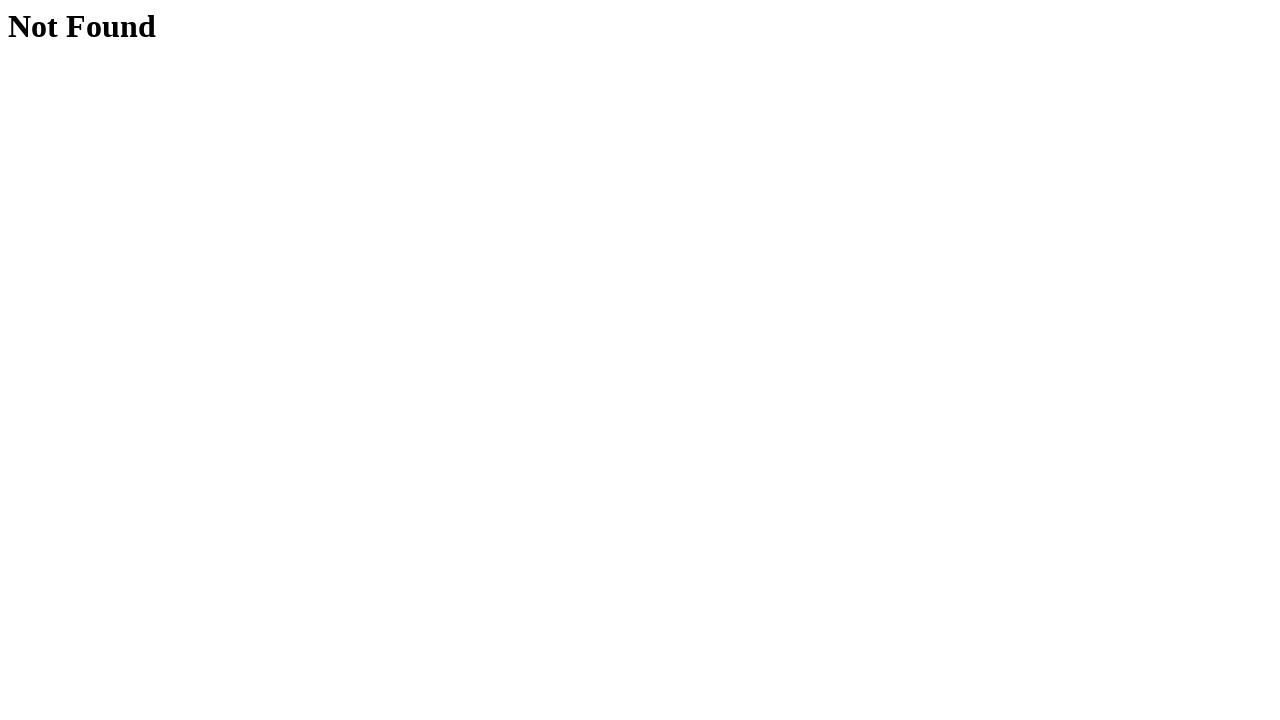